Creates a task and toggles its checkbox to mark it as completed

Starting URL: https://todomvc.com/examples/react/dist/

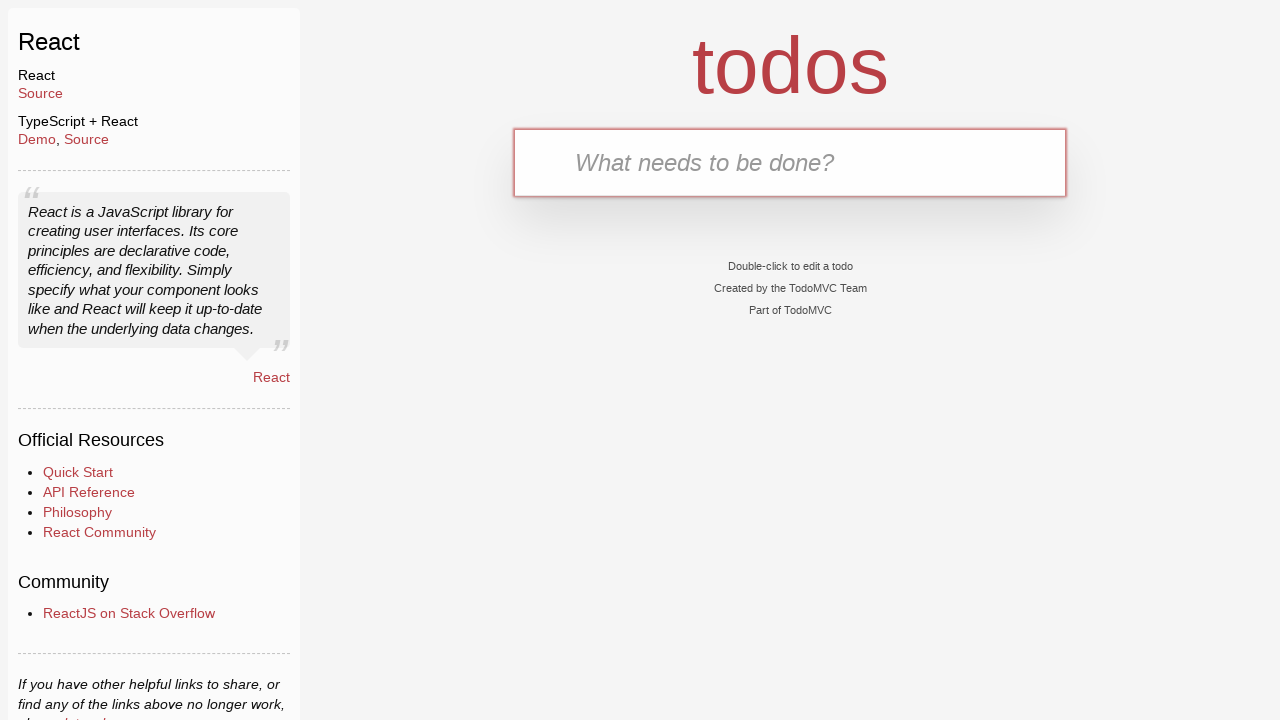

Filled new task input field with 'Simple Task' on .new-todo
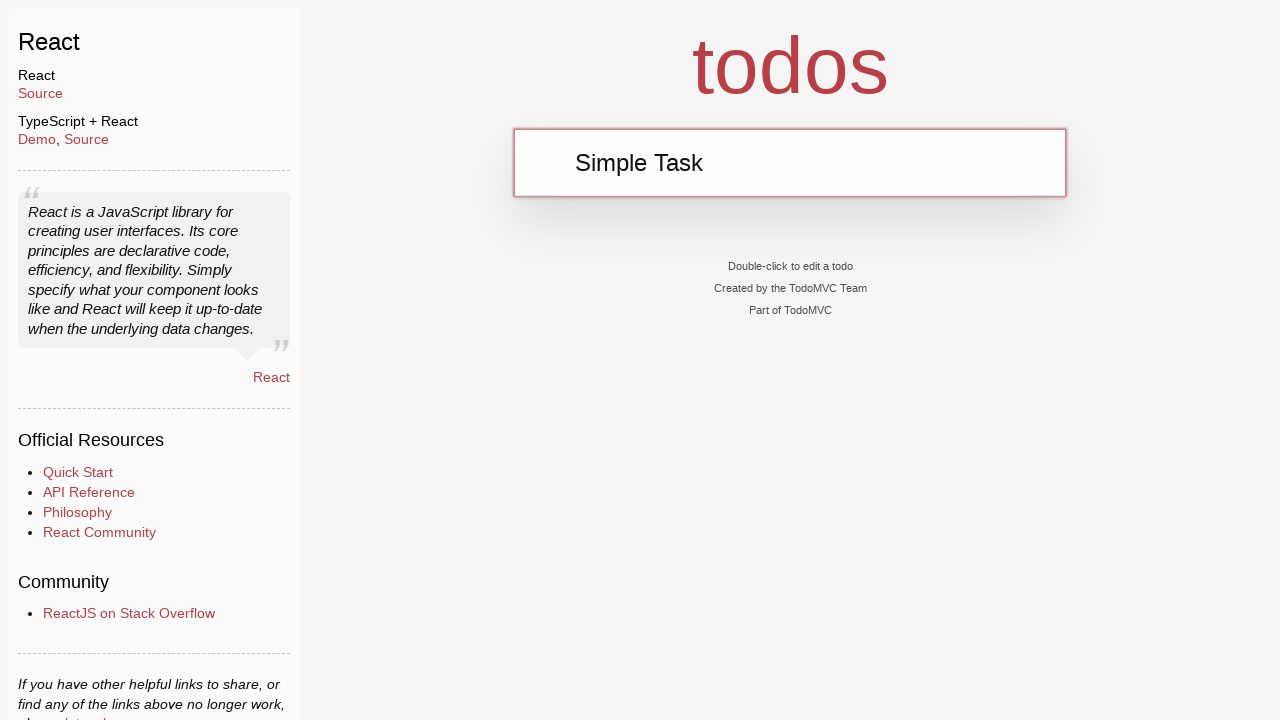

Pressed Enter to create the task on .new-todo
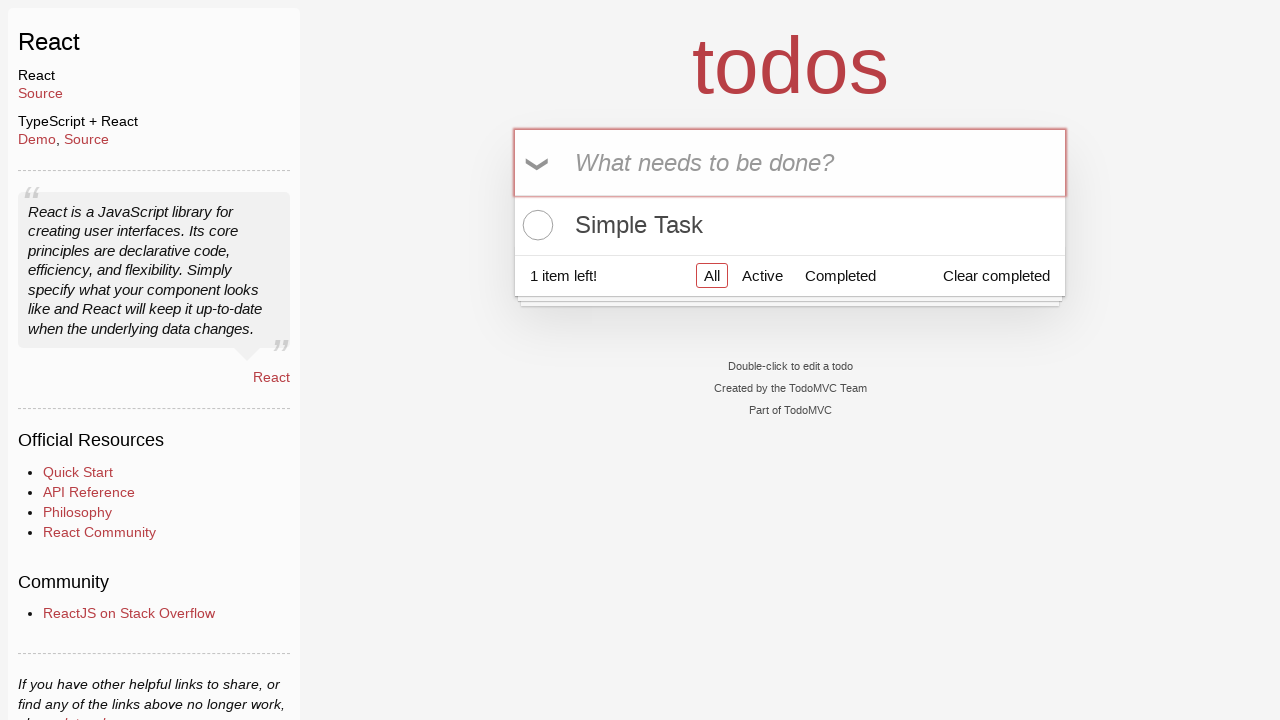

Located the task item in the todo list
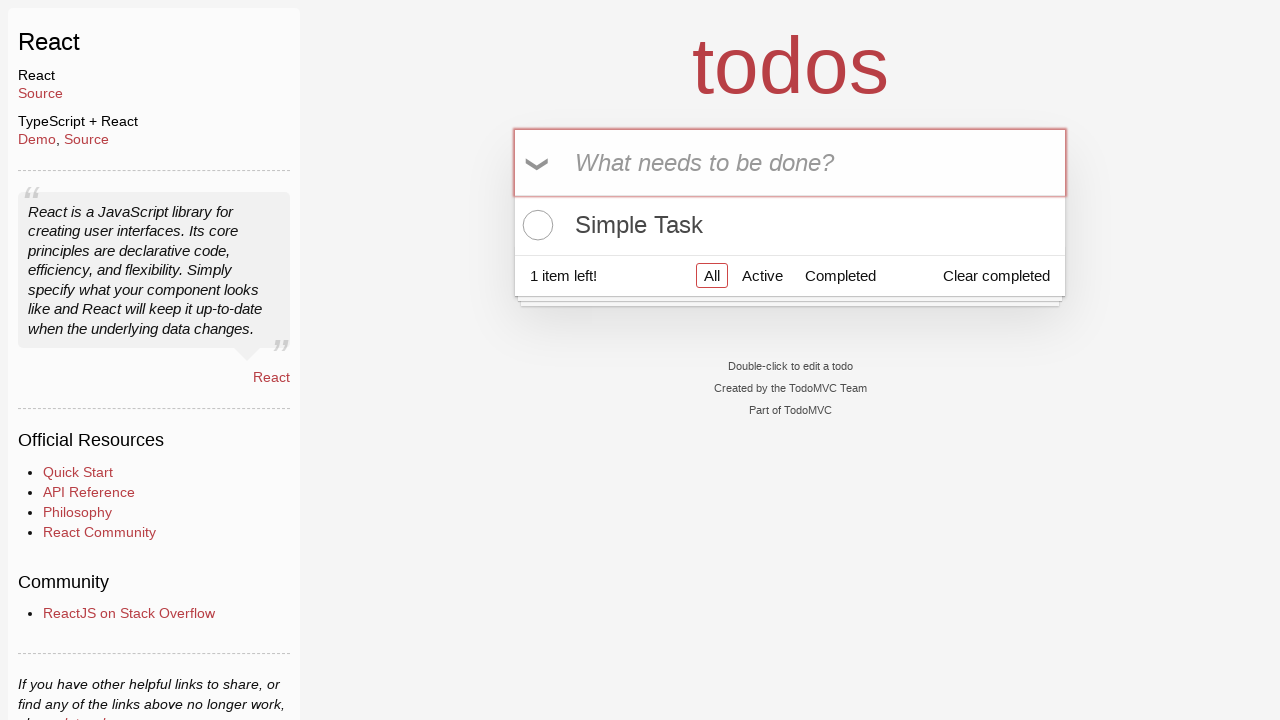

Clicked the toggle checkbox to mark task as completed at (535, 225) on .todo-list li >> internal:has-text="Simple Task"i >> .toggle
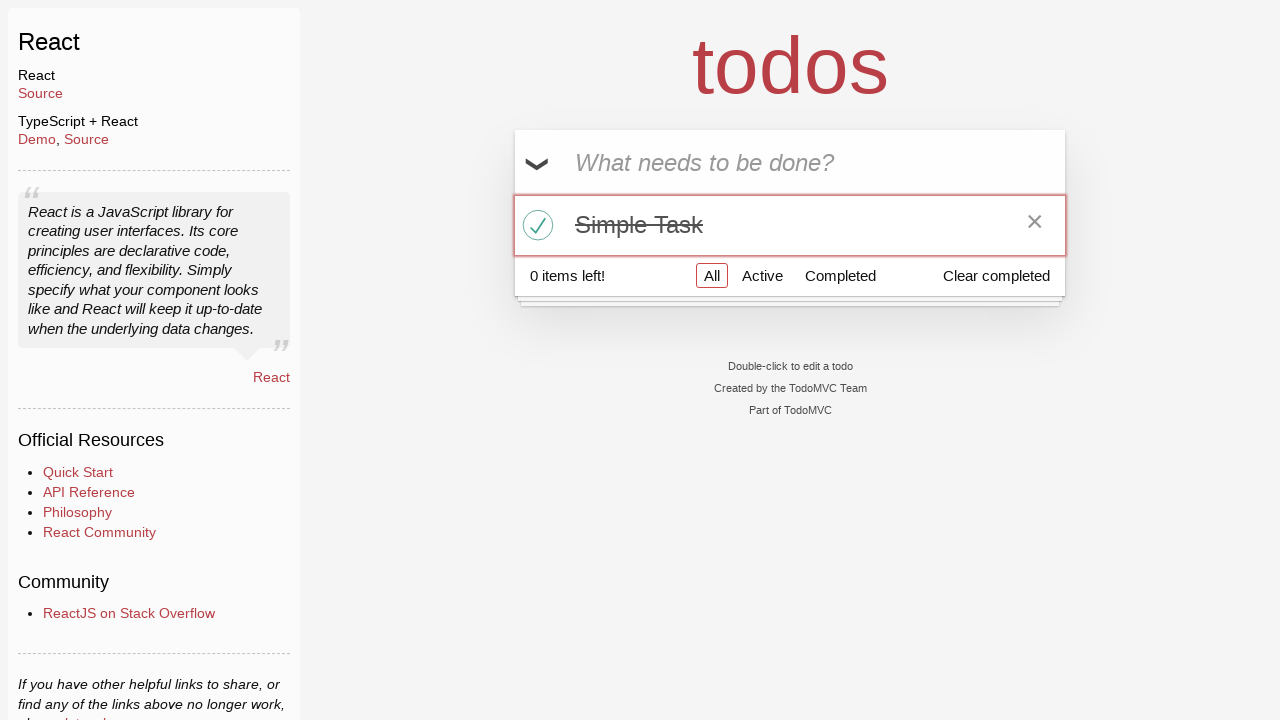

Located the toggle checkbox for verification
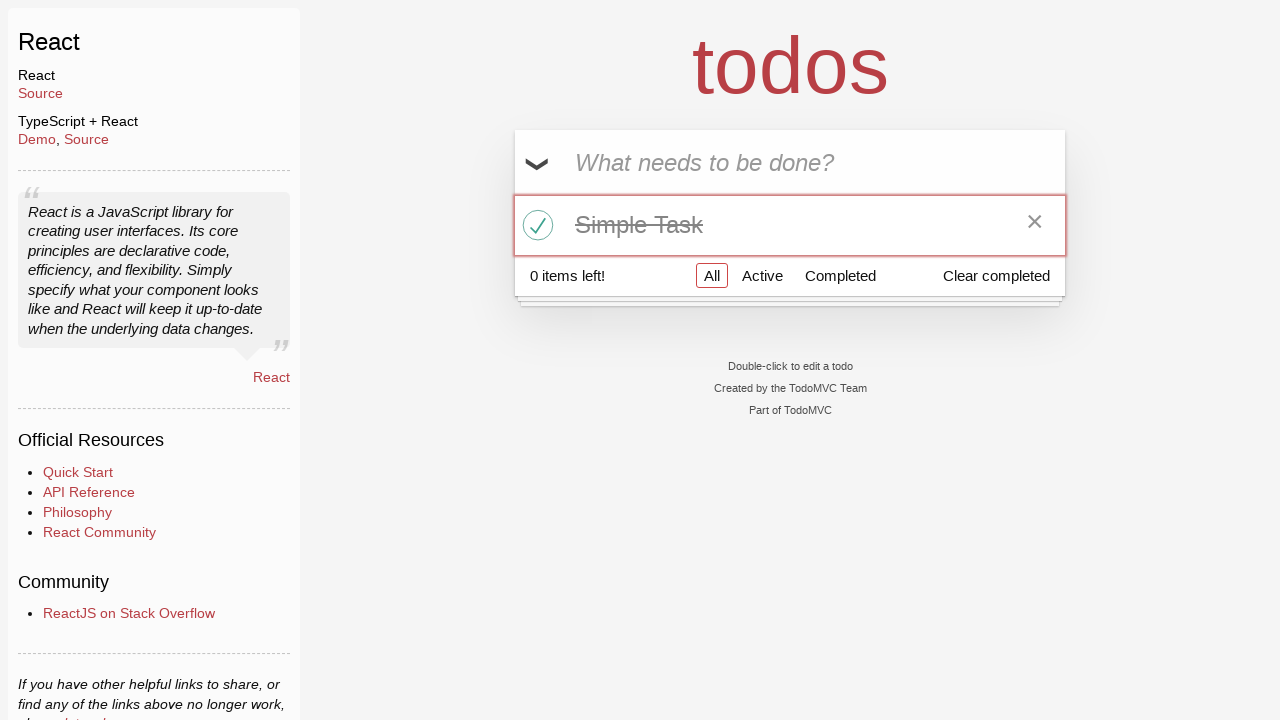

Verified that the toggle checkbox is present and checked
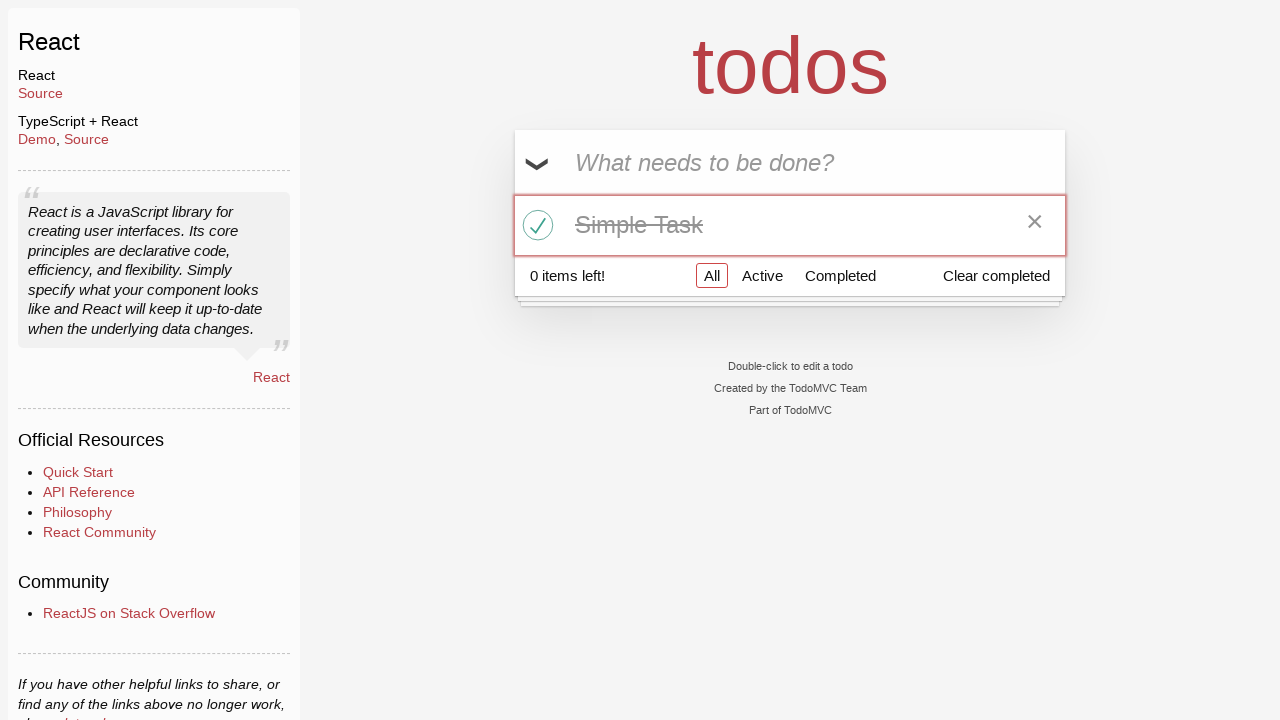

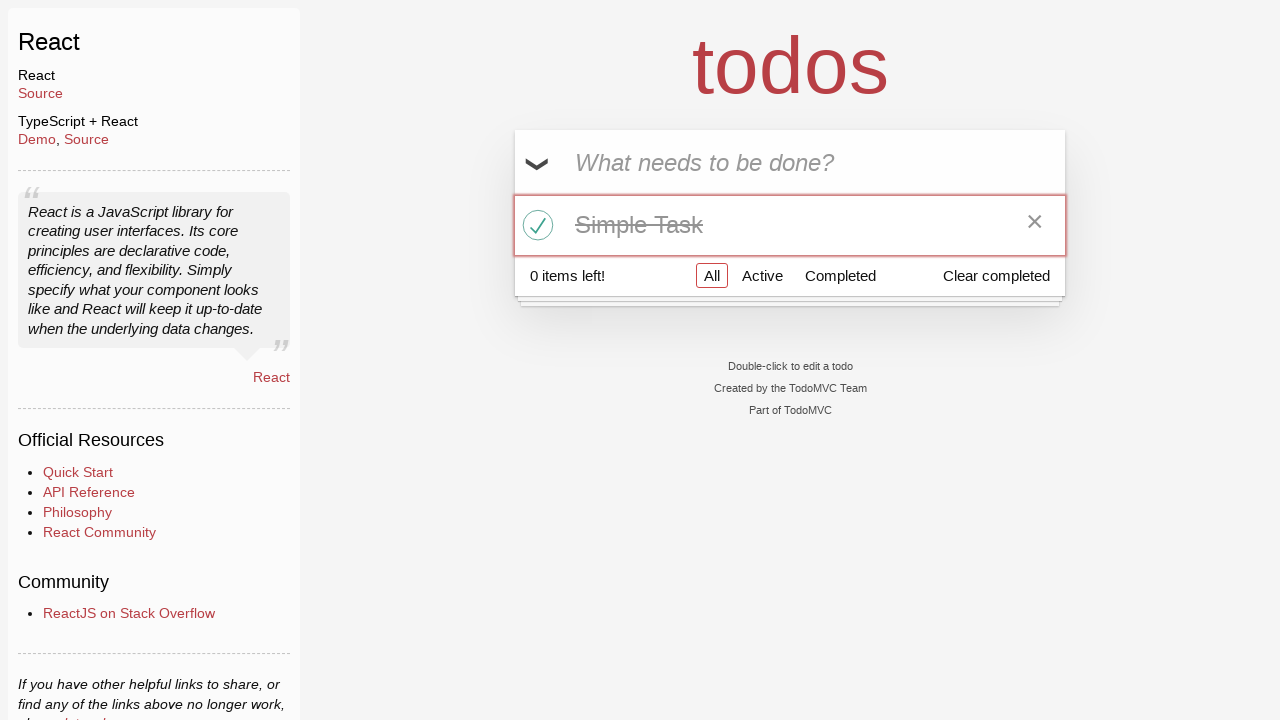